Tests invalid login combinations show appropriate error message

Starting URL: https://www.saucedemo.com/

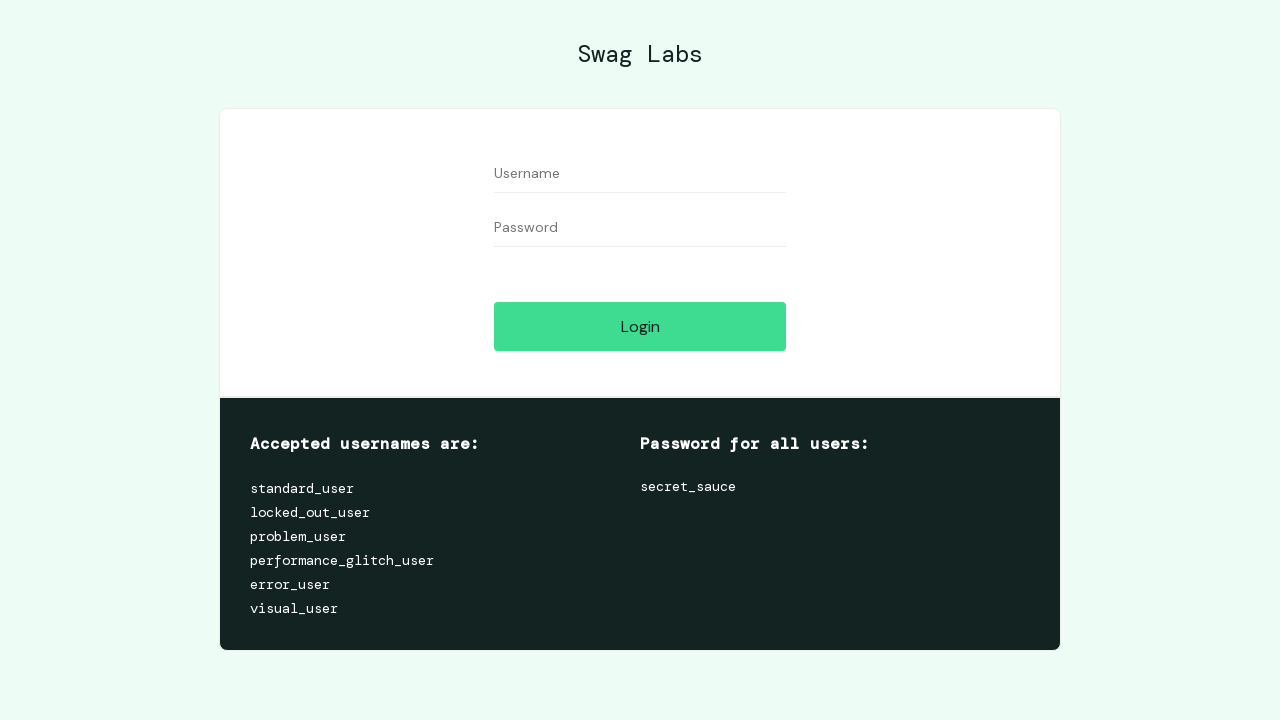

Filled username field with 'invalid_user' on #user-name
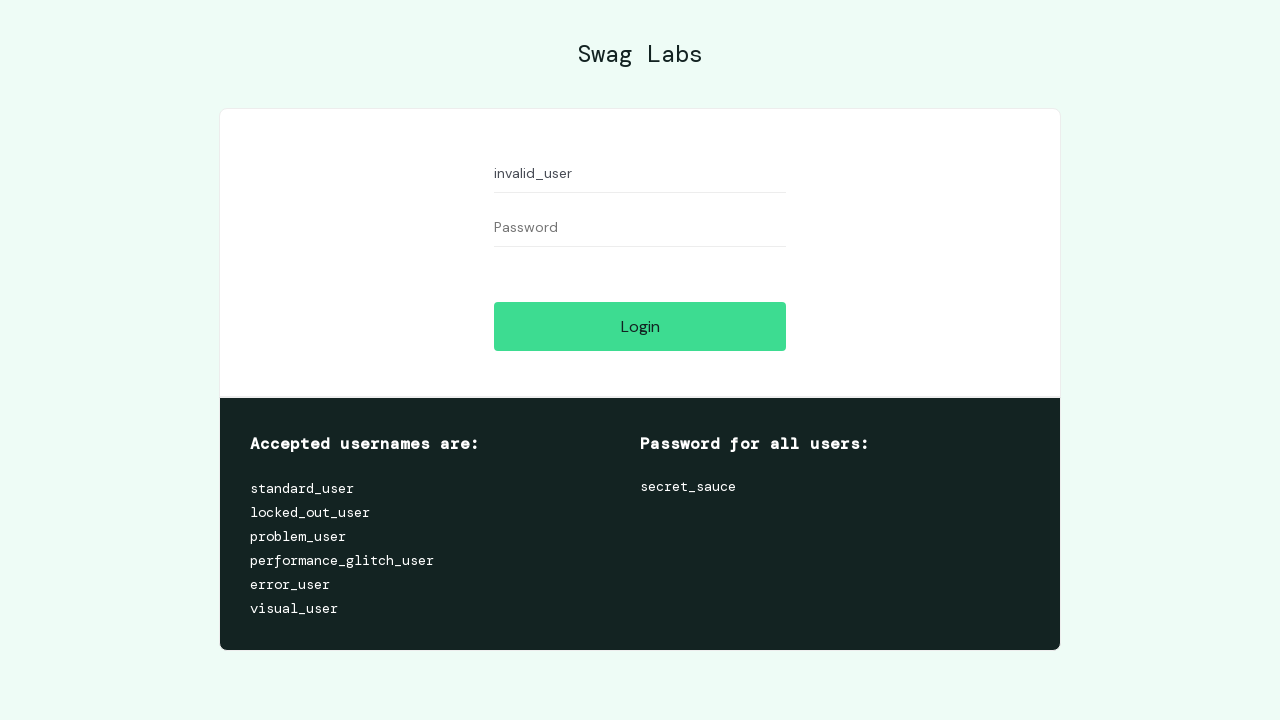

Filled password field with 'wrong_pass' on #password
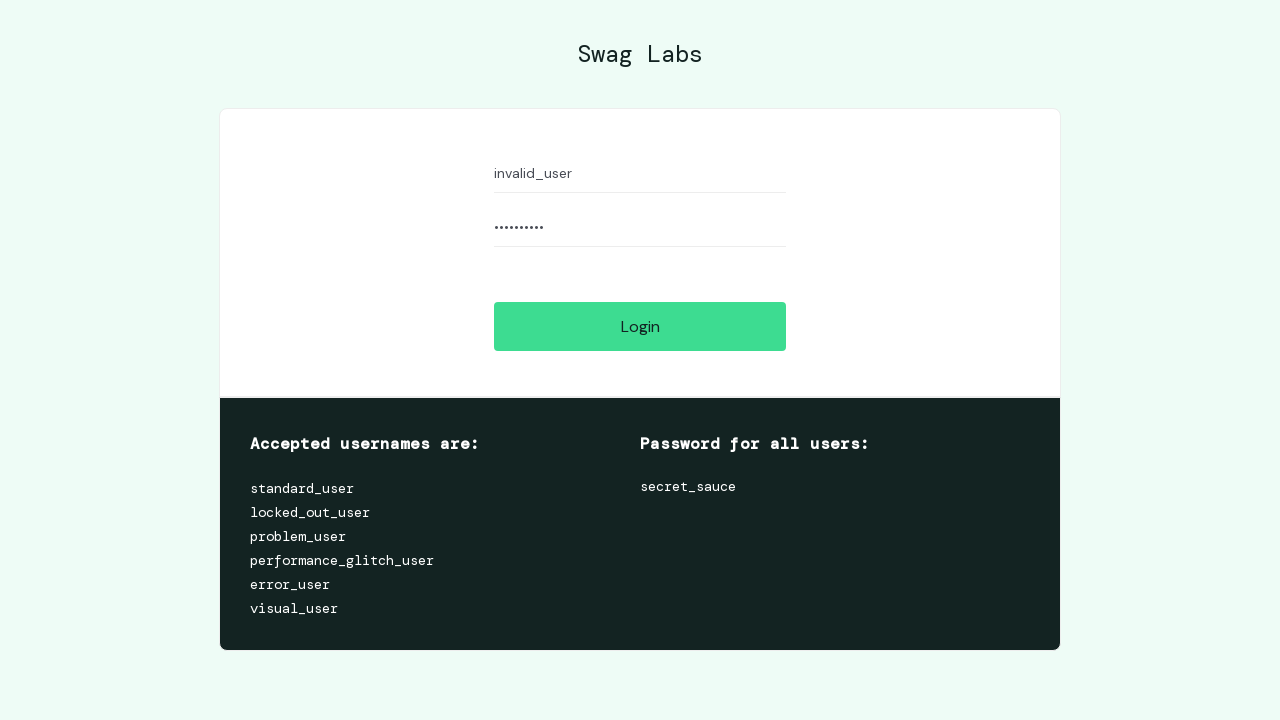

Clicked login button at (640, 326) on #login-button
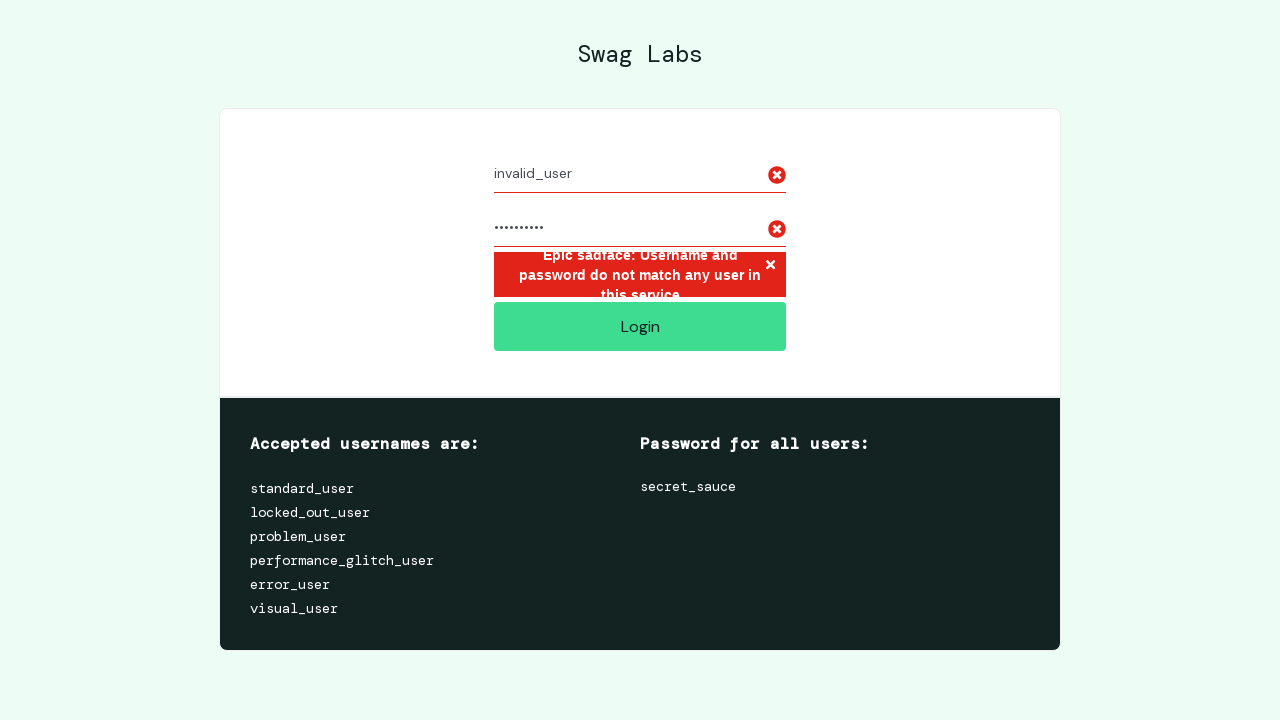

Error message element appeared
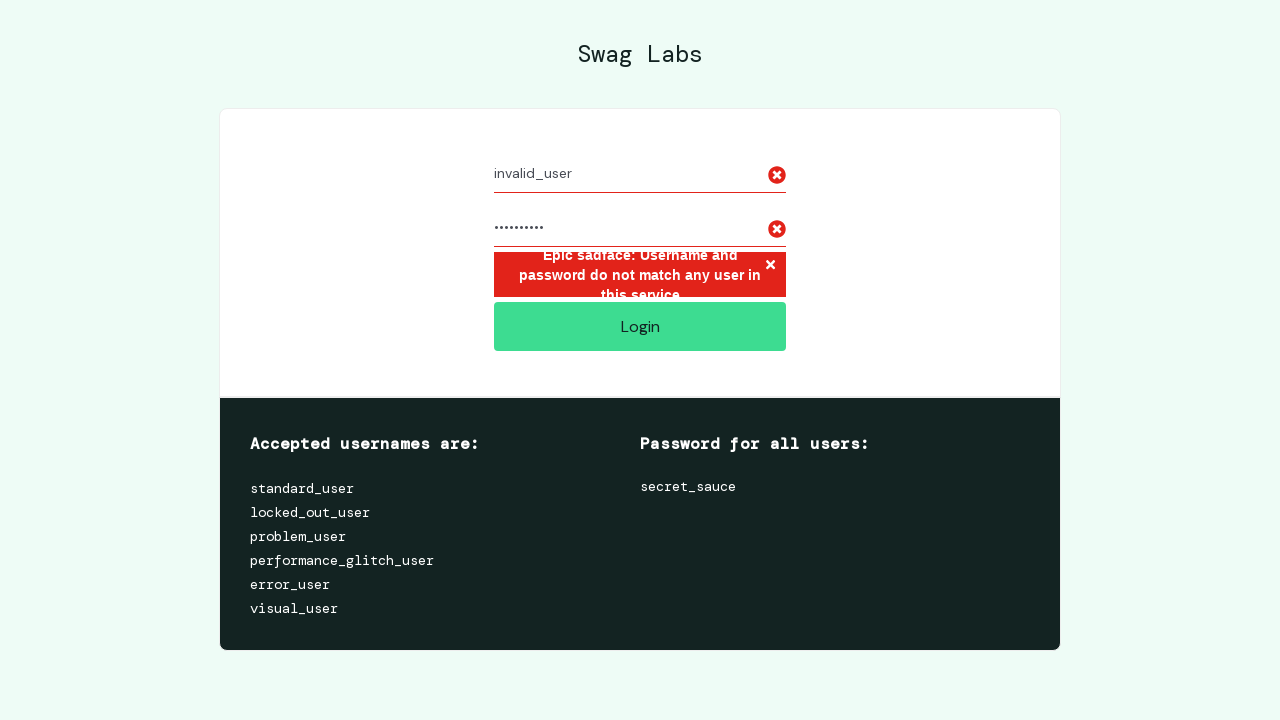

Located error message element
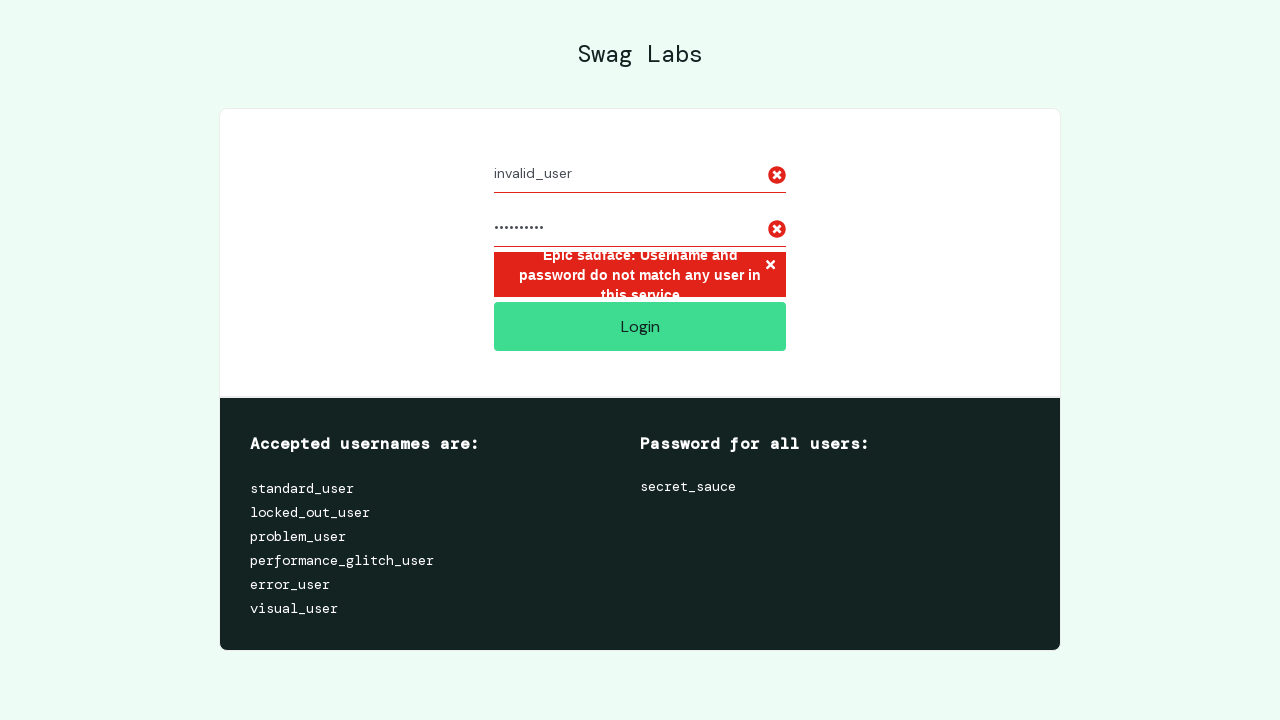

Verified error message matches expected text
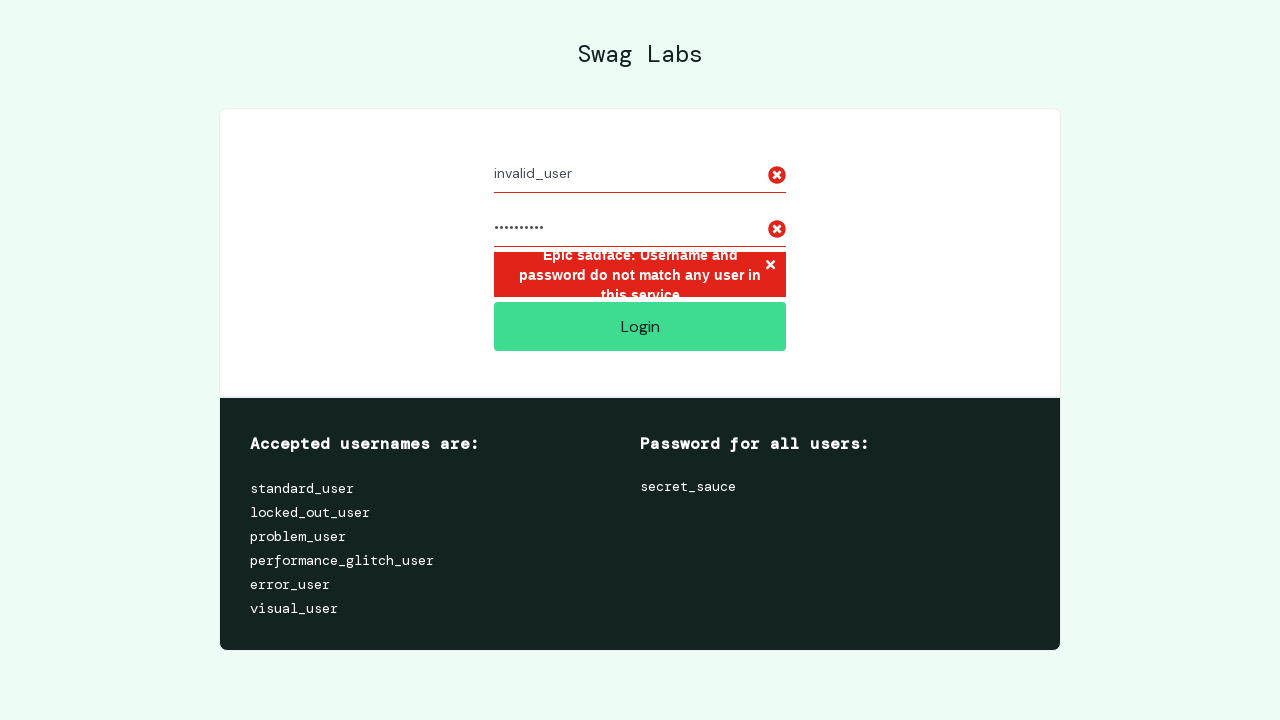

Reloaded page for next test iteration
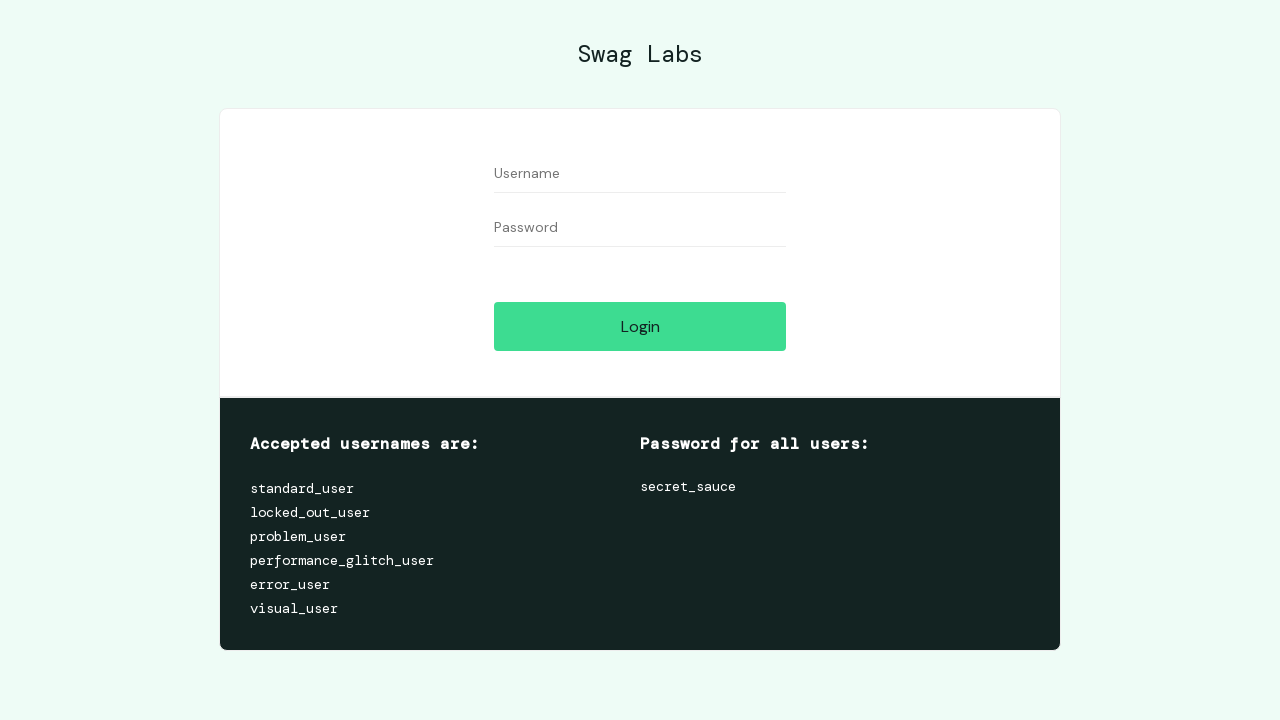

Filled username field with '1' on #user-name
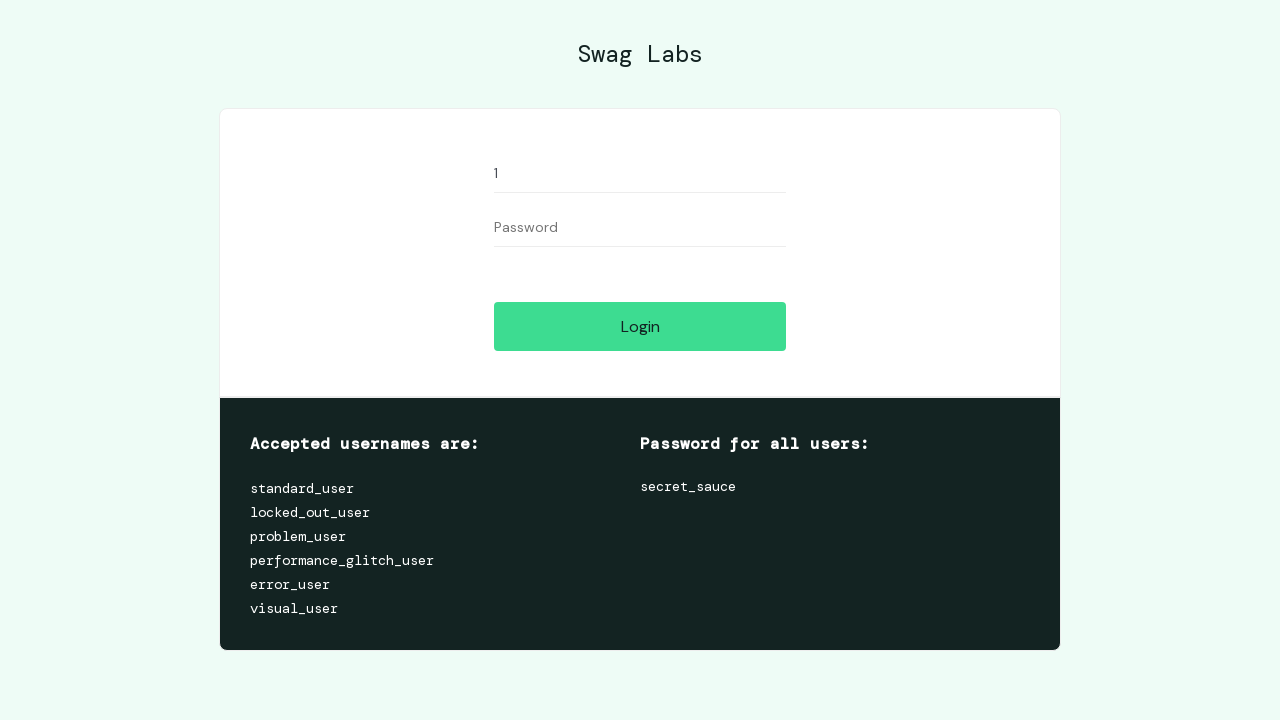

Filled password field with '1' on #password
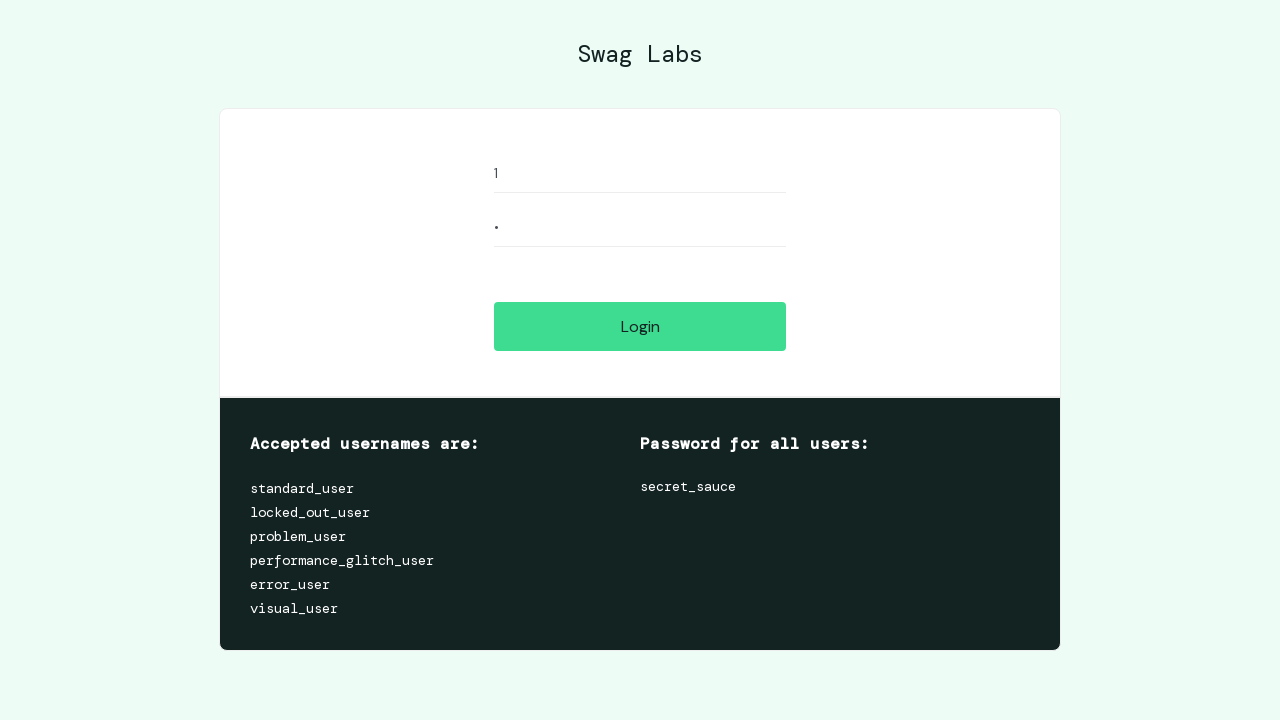

Clicked login button at (640, 326) on #login-button
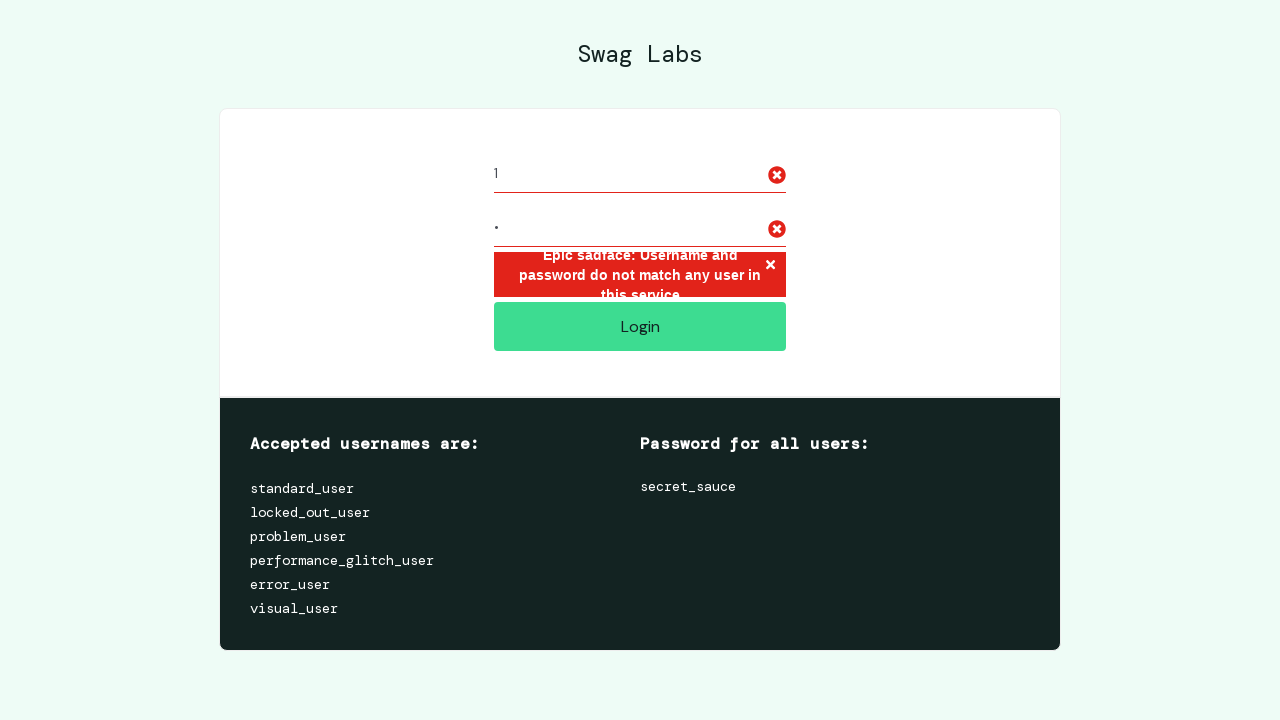

Error message element appeared
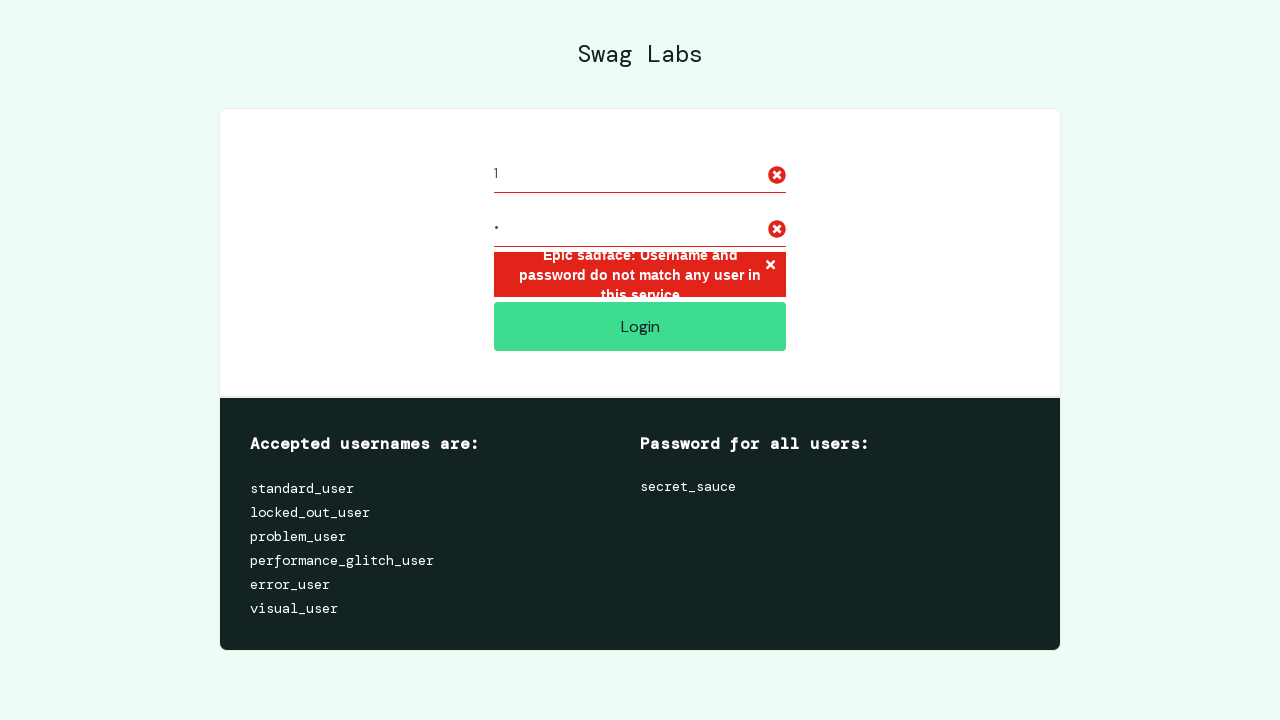

Located error message element
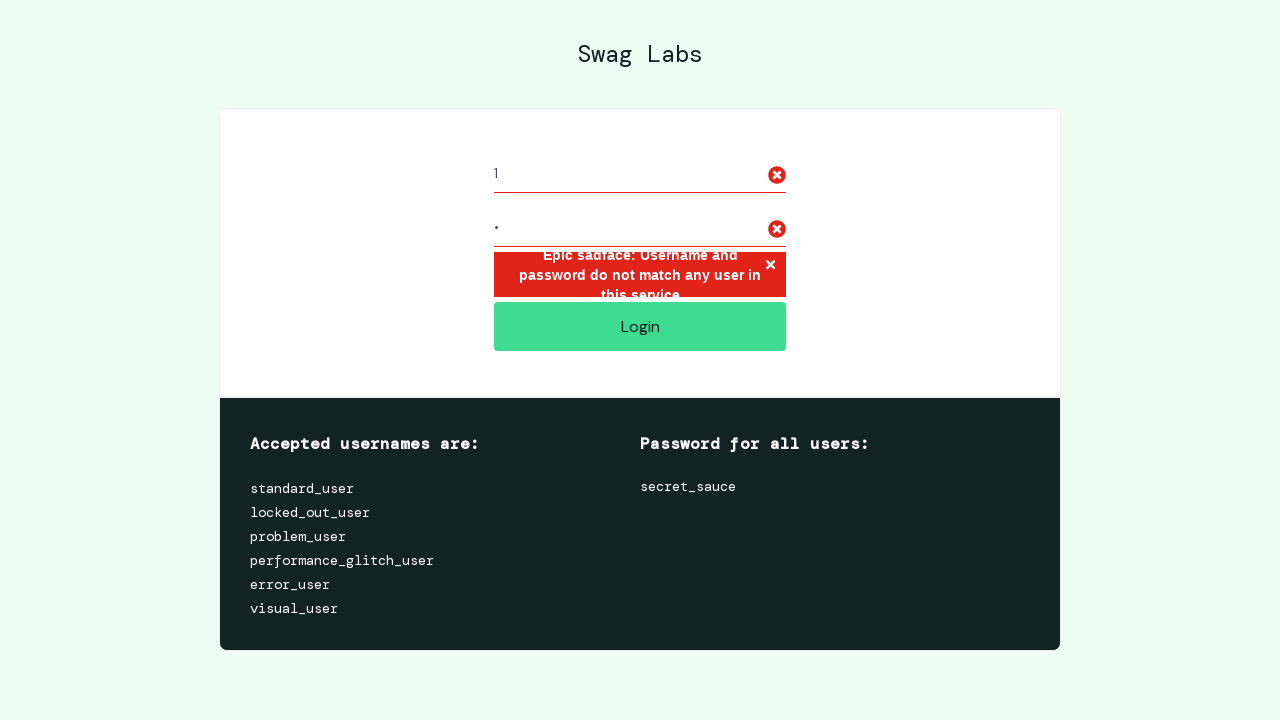

Verified error message matches expected text
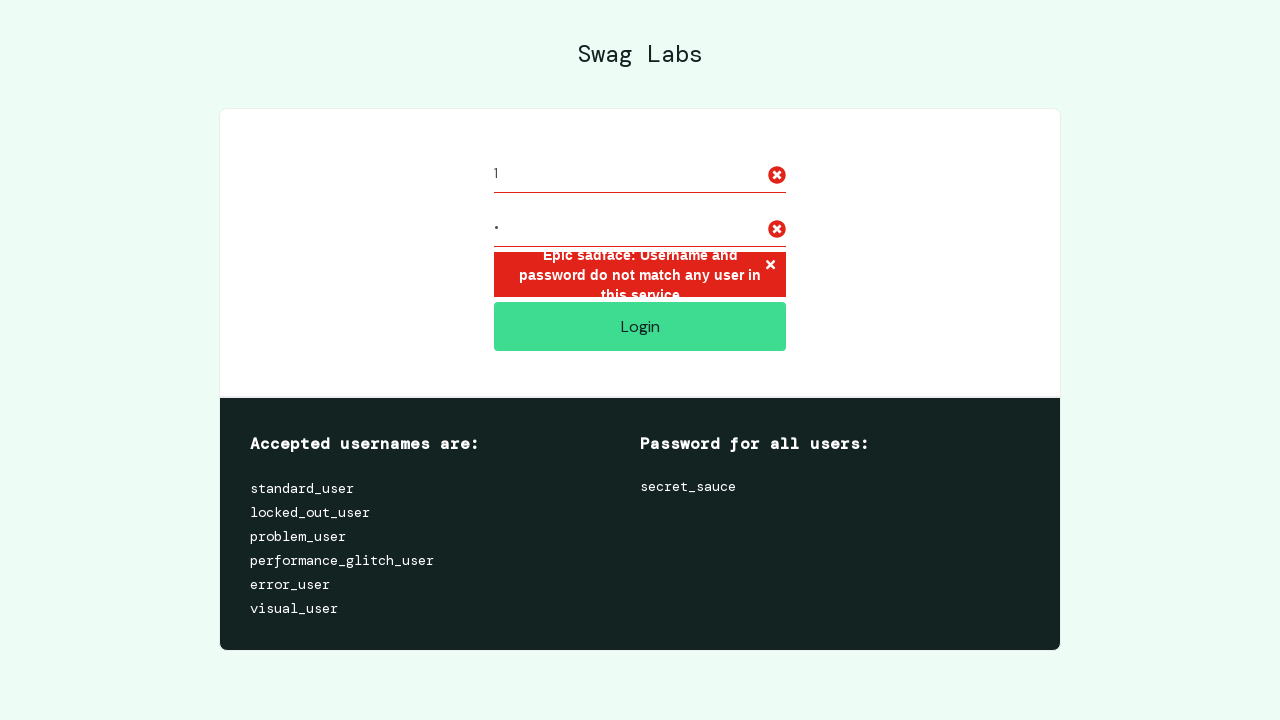

Reloaded page for next test iteration
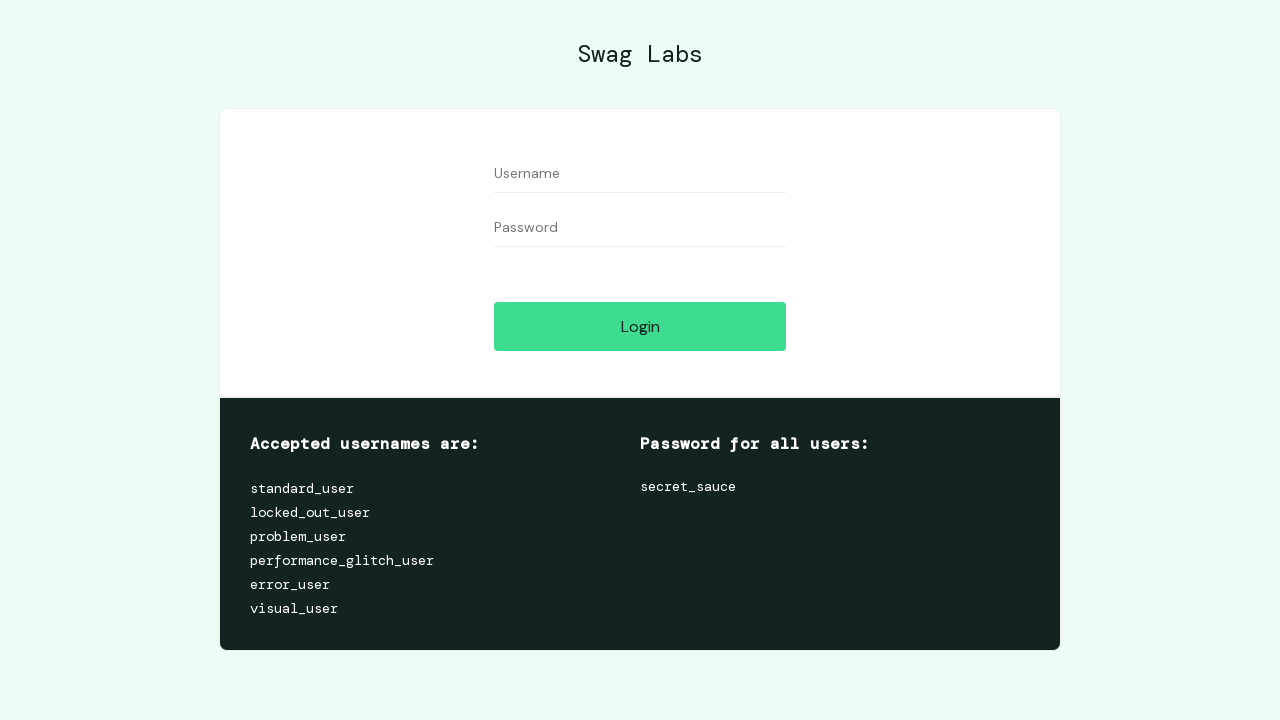

Filled username field with '0' on #user-name
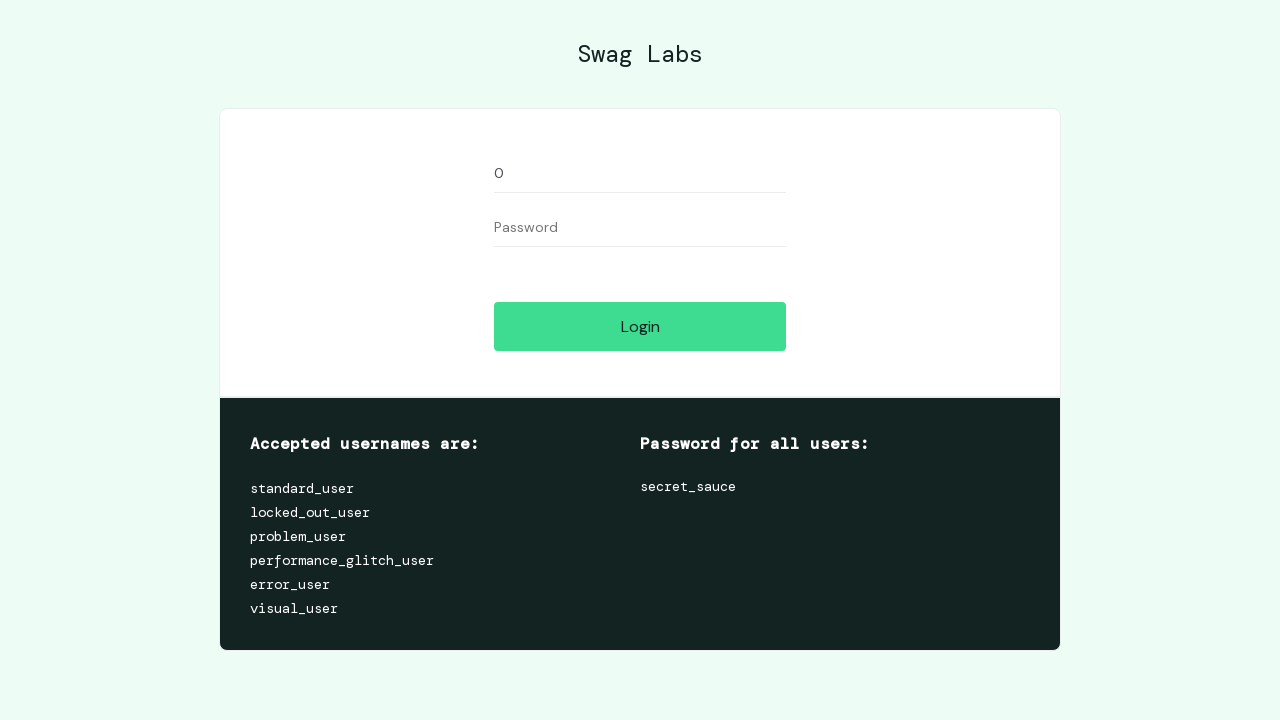

Filled password field with '0' on #password
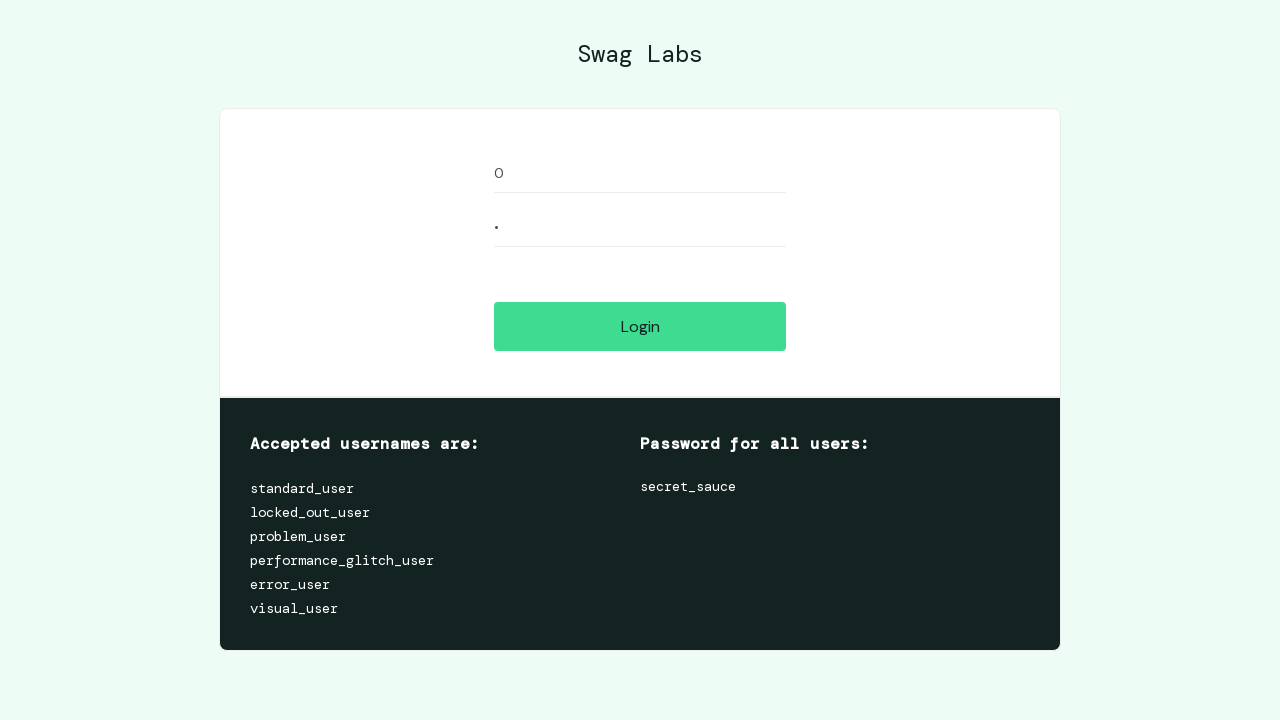

Clicked login button at (640, 326) on #login-button
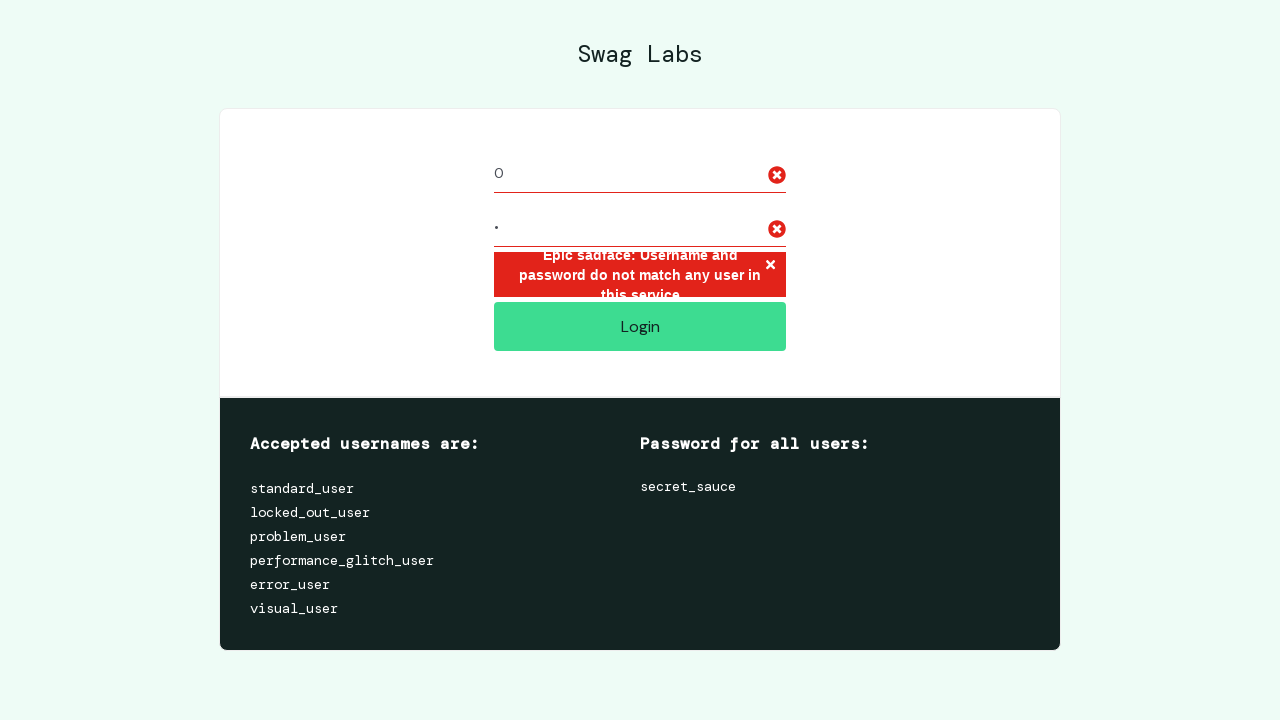

Error message element appeared
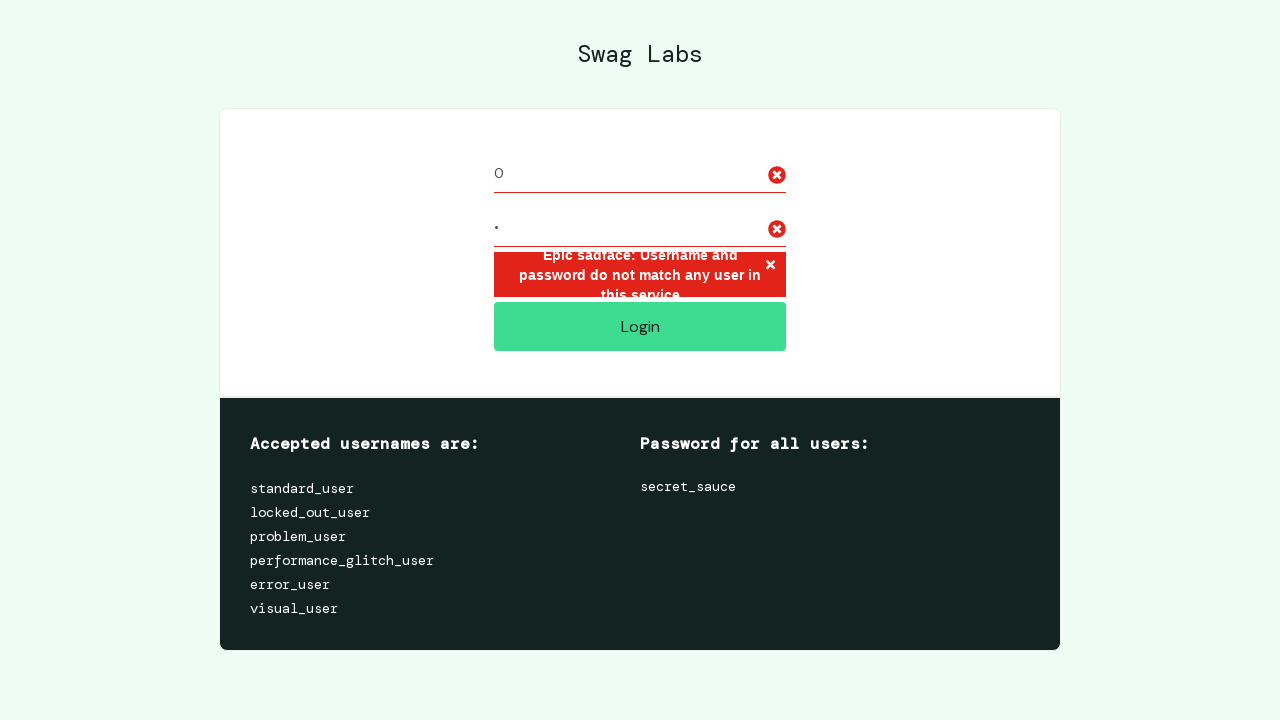

Located error message element
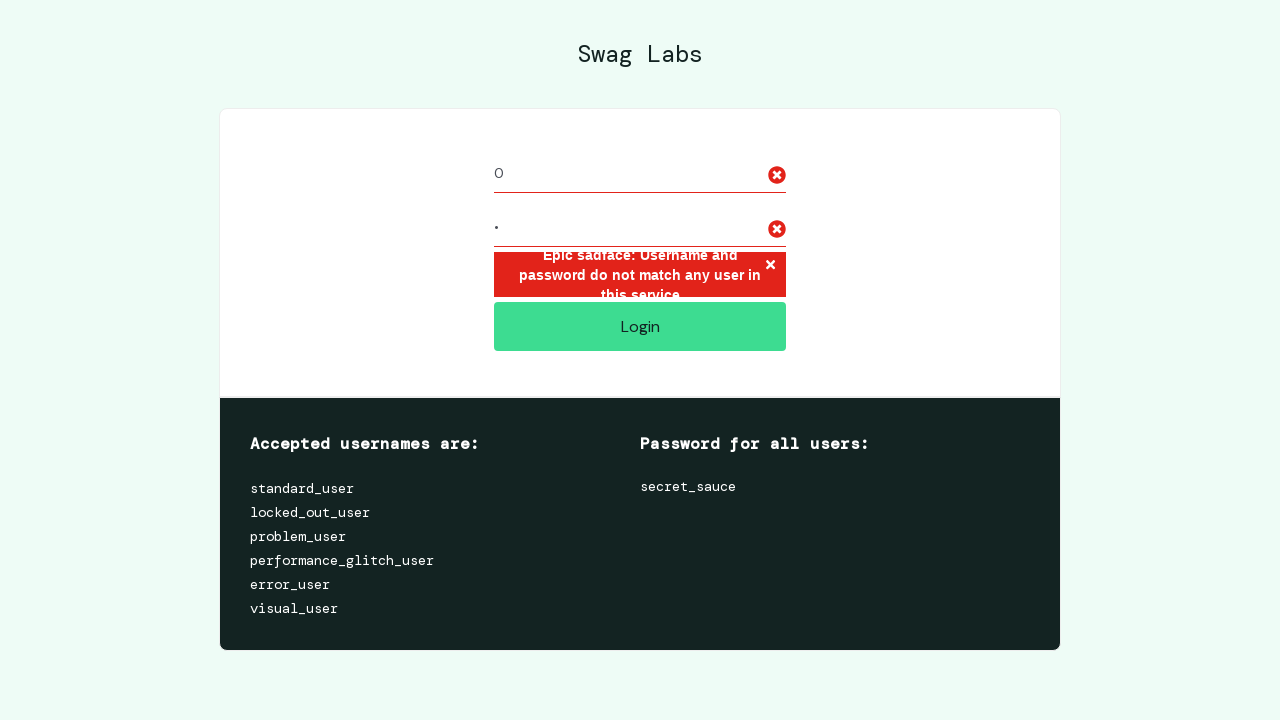

Verified error message matches expected text
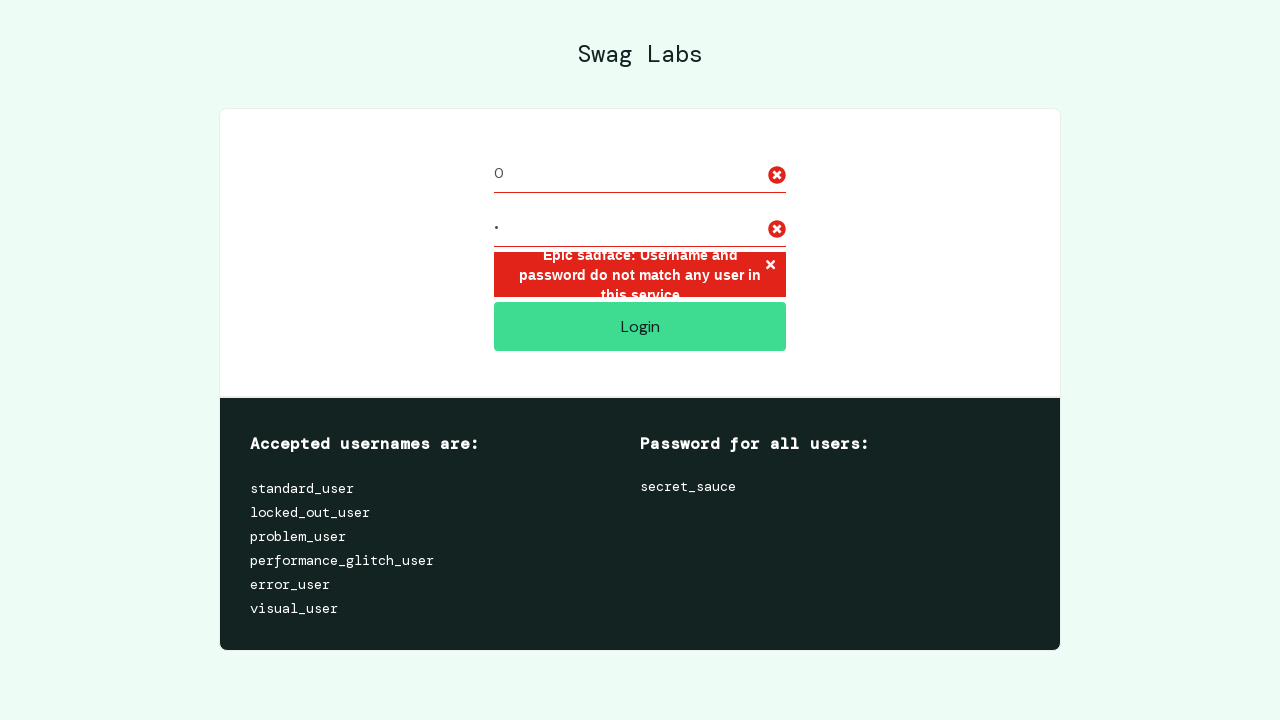

Reloaded page for next test iteration
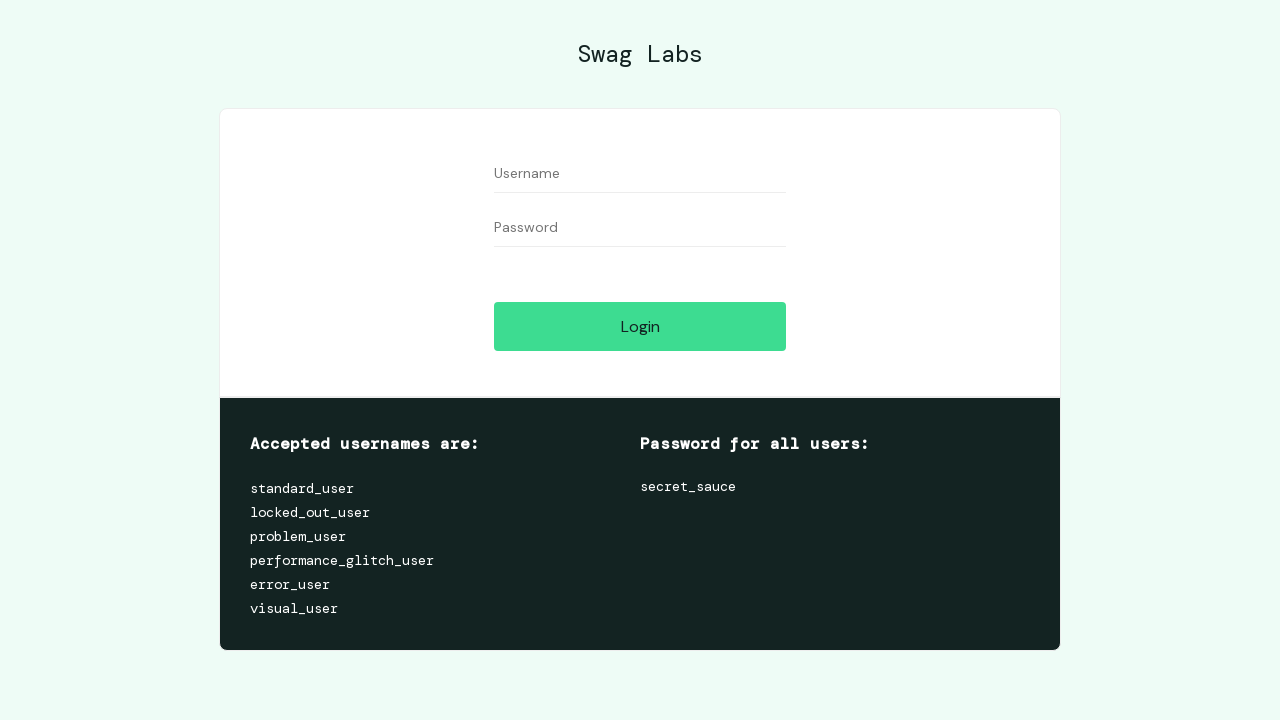

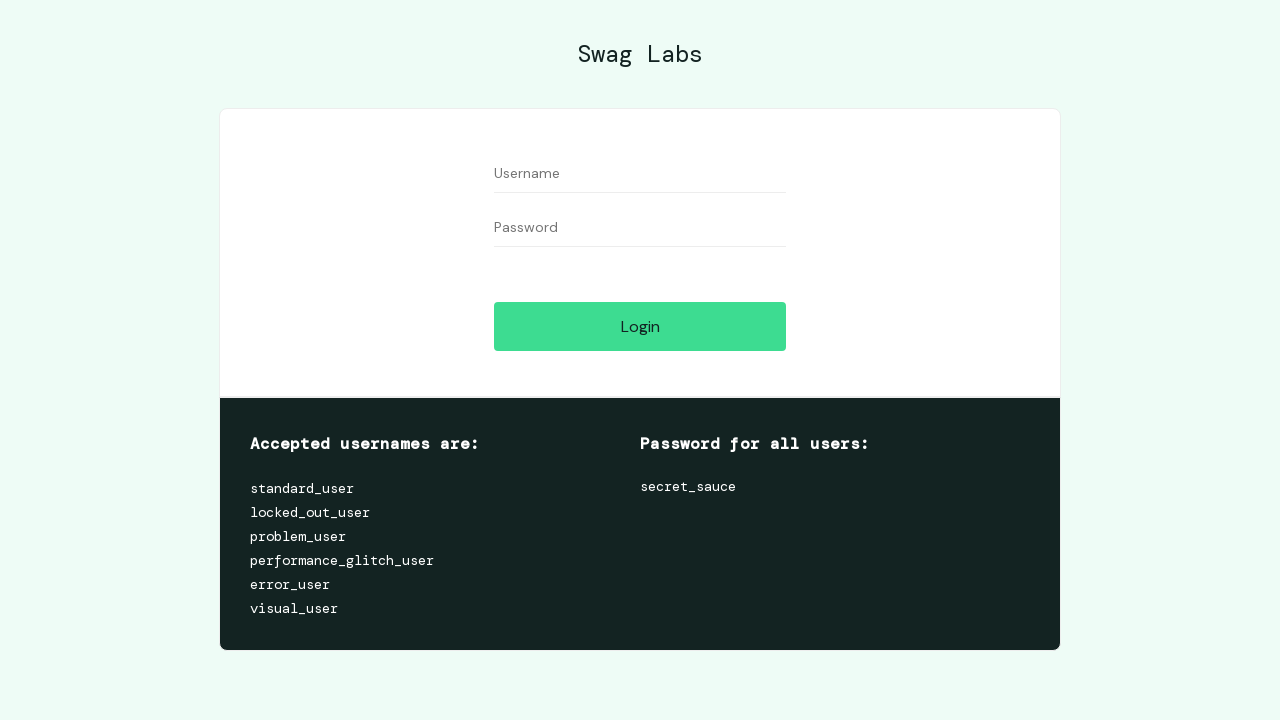